Tests browser back button navigation through different filter views

Starting URL: https://demo.playwright.dev/todomvc

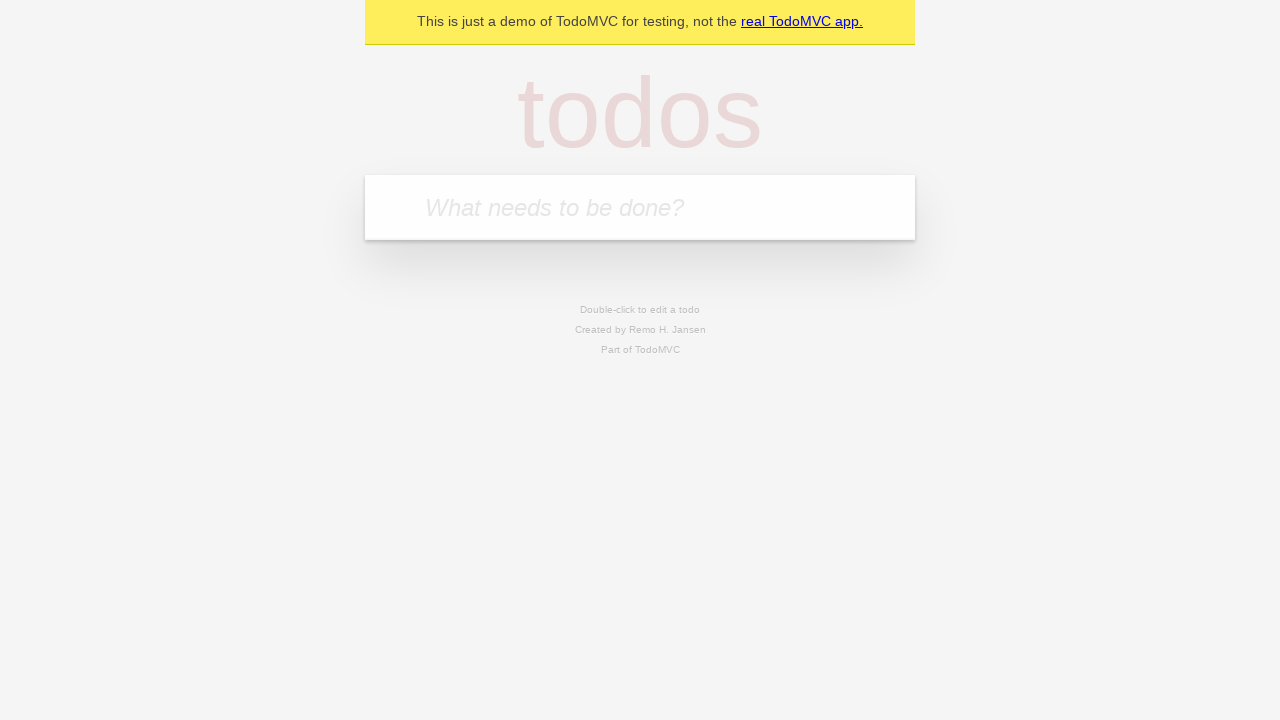

Filled todo input with 'buy some cheese' on internal:attr=[placeholder="What needs to be done?"i]
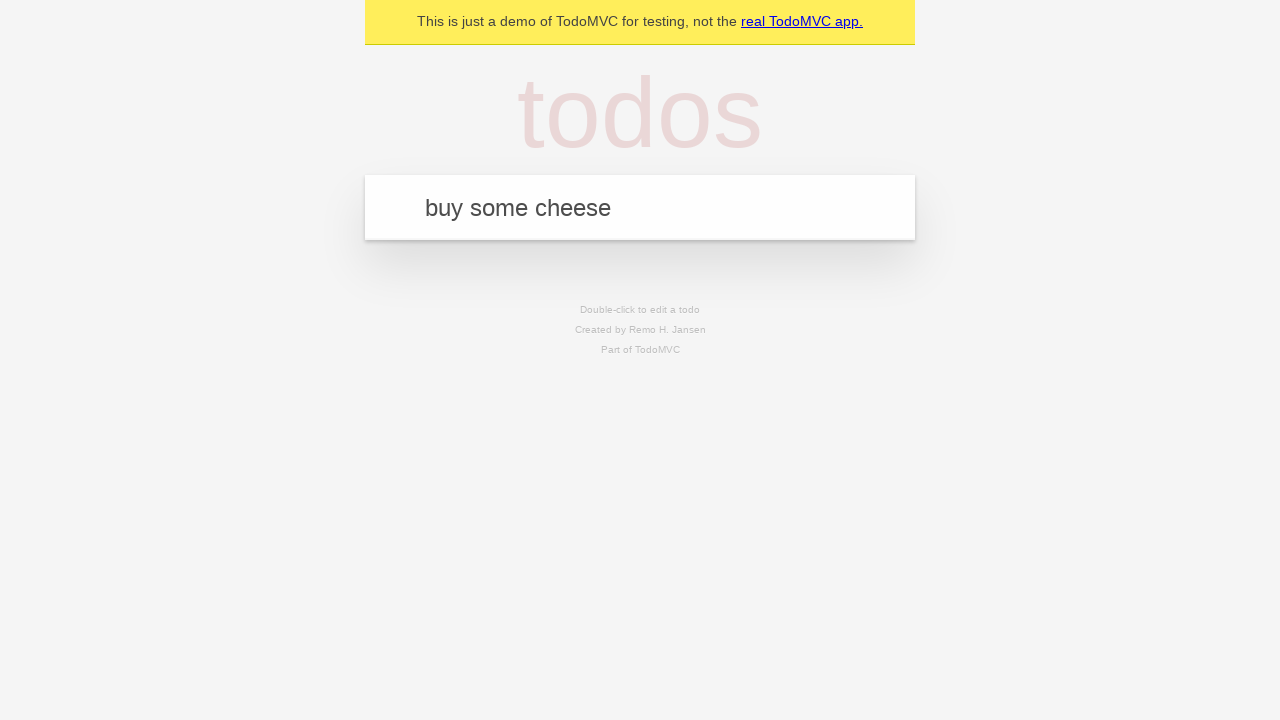

Pressed Enter to create first todo on internal:attr=[placeholder="What needs to be done?"i]
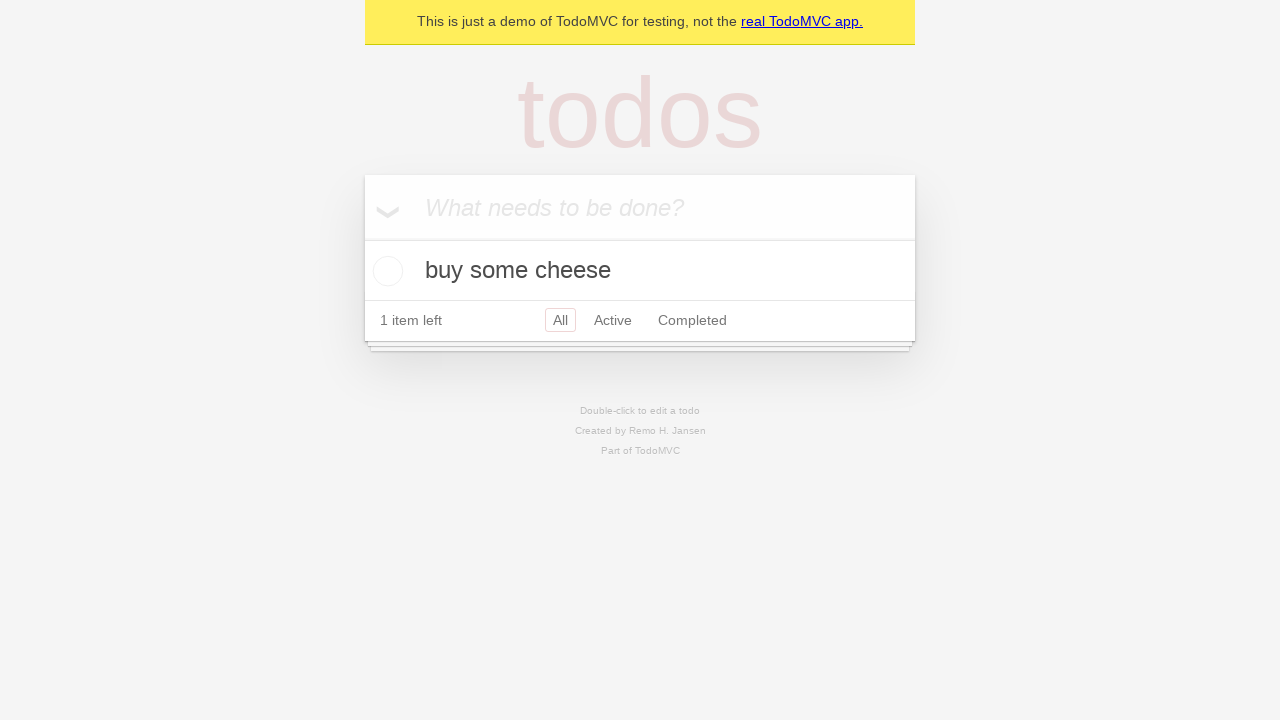

Filled todo input with 'feed the cat' on internal:attr=[placeholder="What needs to be done?"i]
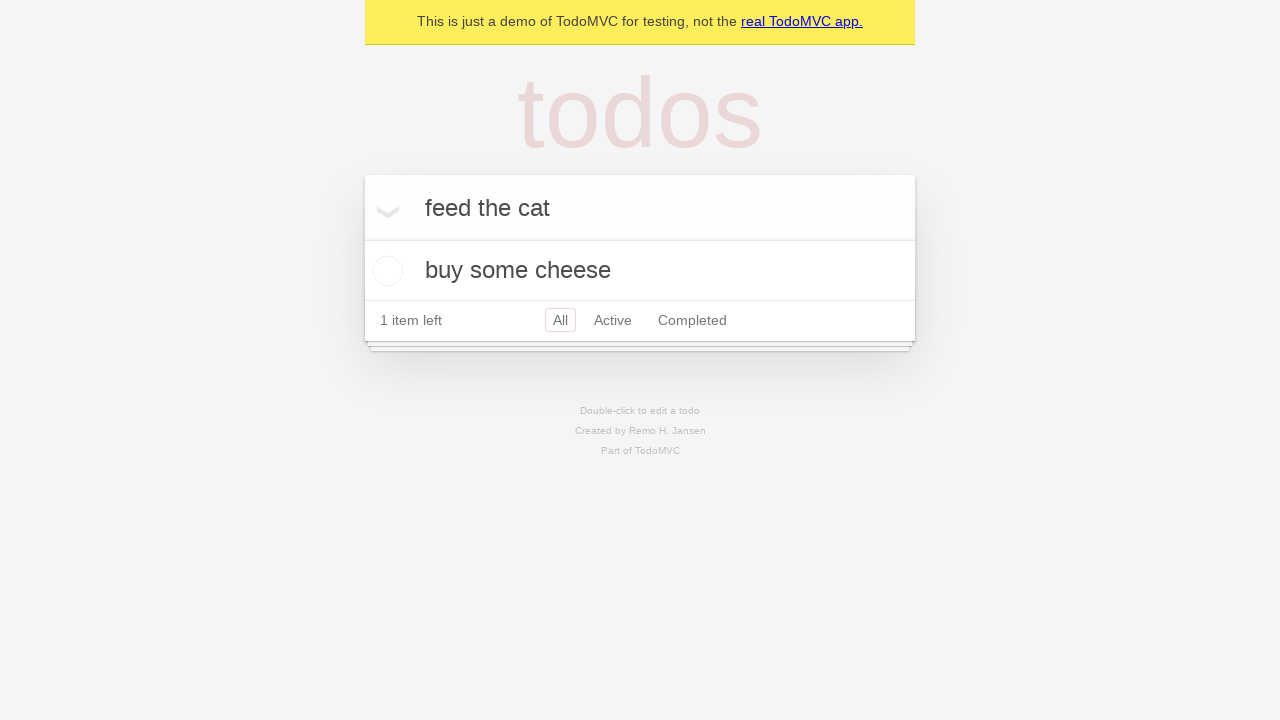

Pressed Enter to create second todo on internal:attr=[placeholder="What needs to be done?"i]
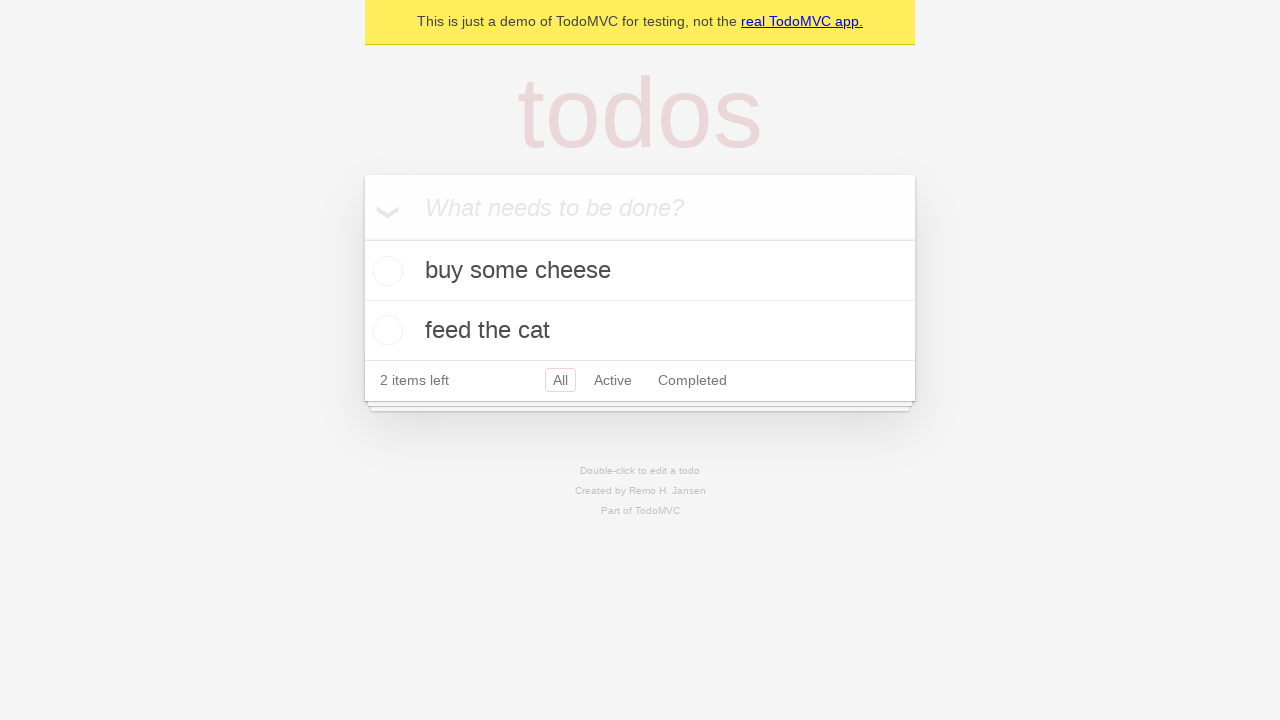

Filled todo input with 'book a doctors appointment' on internal:attr=[placeholder="What needs to be done?"i]
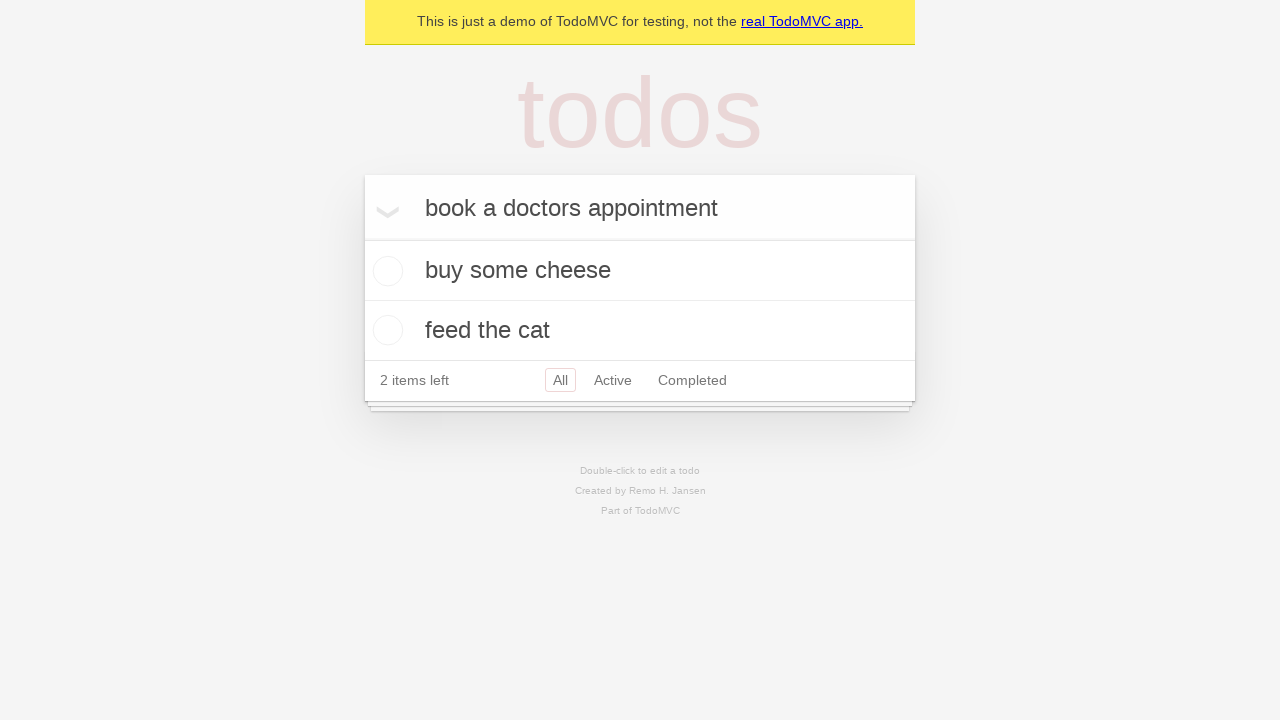

Pressed Enter to create third todo on internal:attr=[placeholder="What needs to be done?"i]
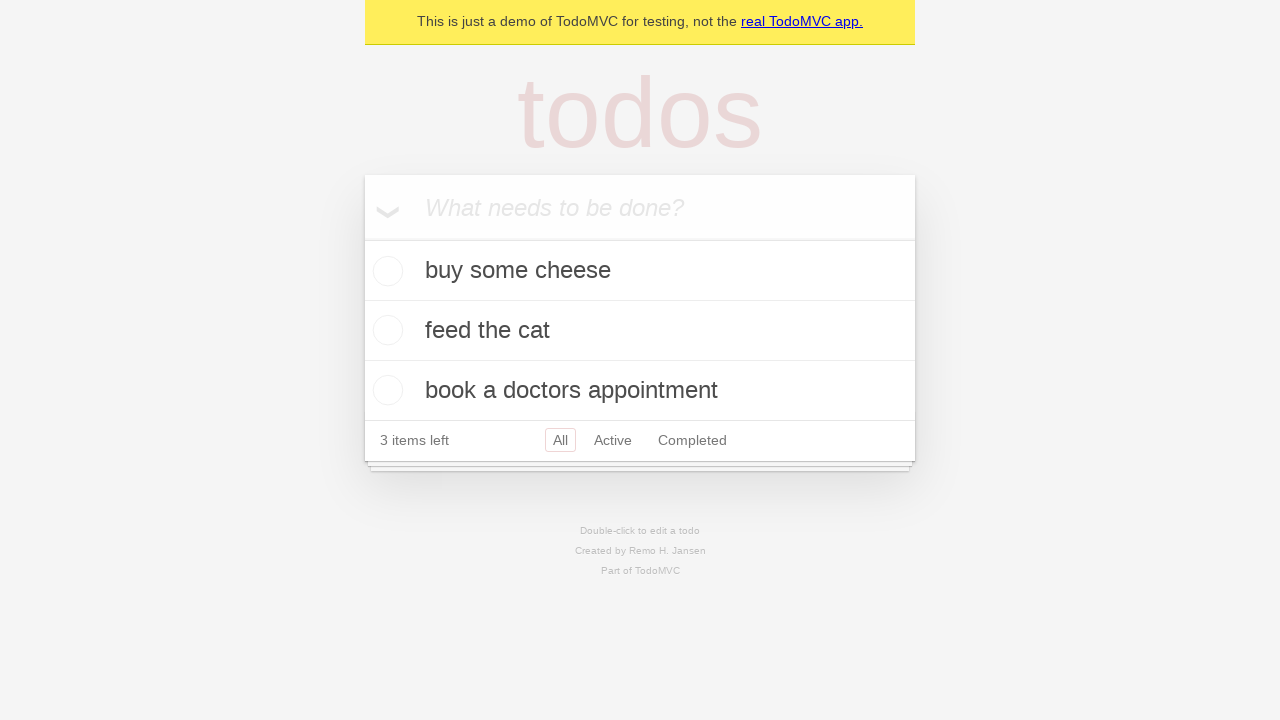

Checked the second todo item at (385, 330) on internal:testid=[data-testid="todo-item"s] >> nth=1 >> internal:role=checkbox
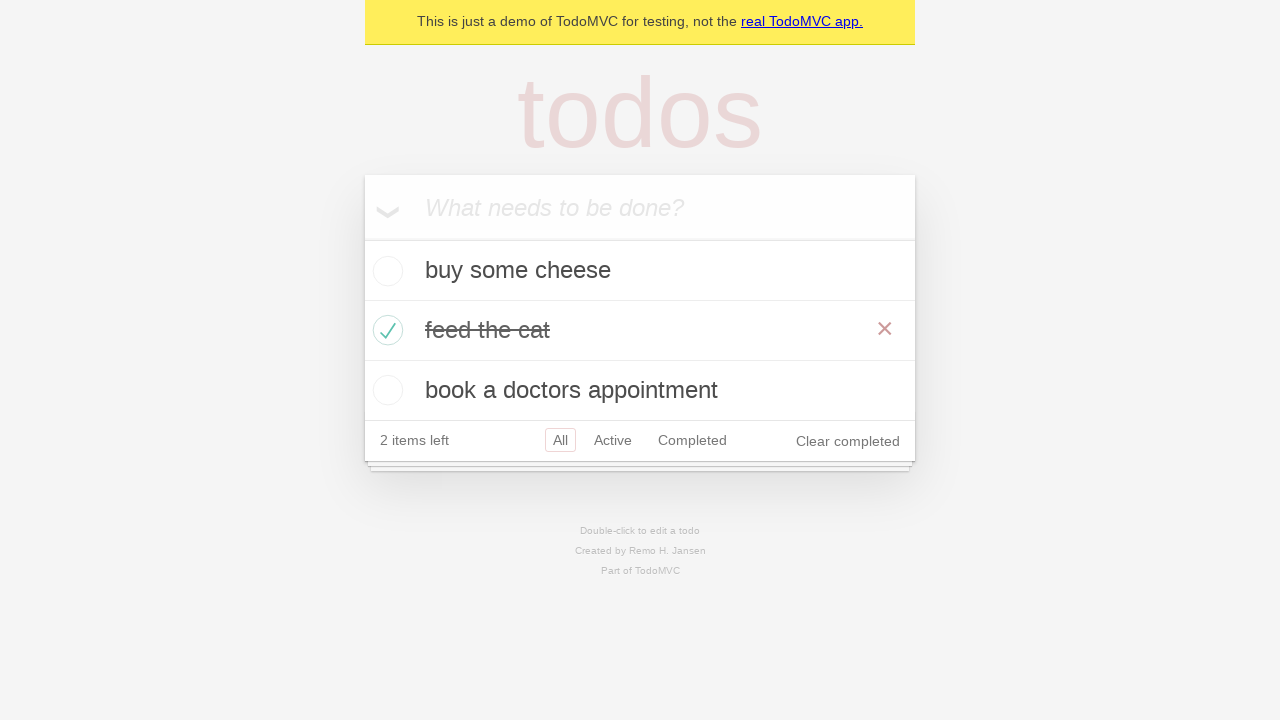

Clicked 'All' filter link at (560, 440) on internal:role=link[name="All"i]
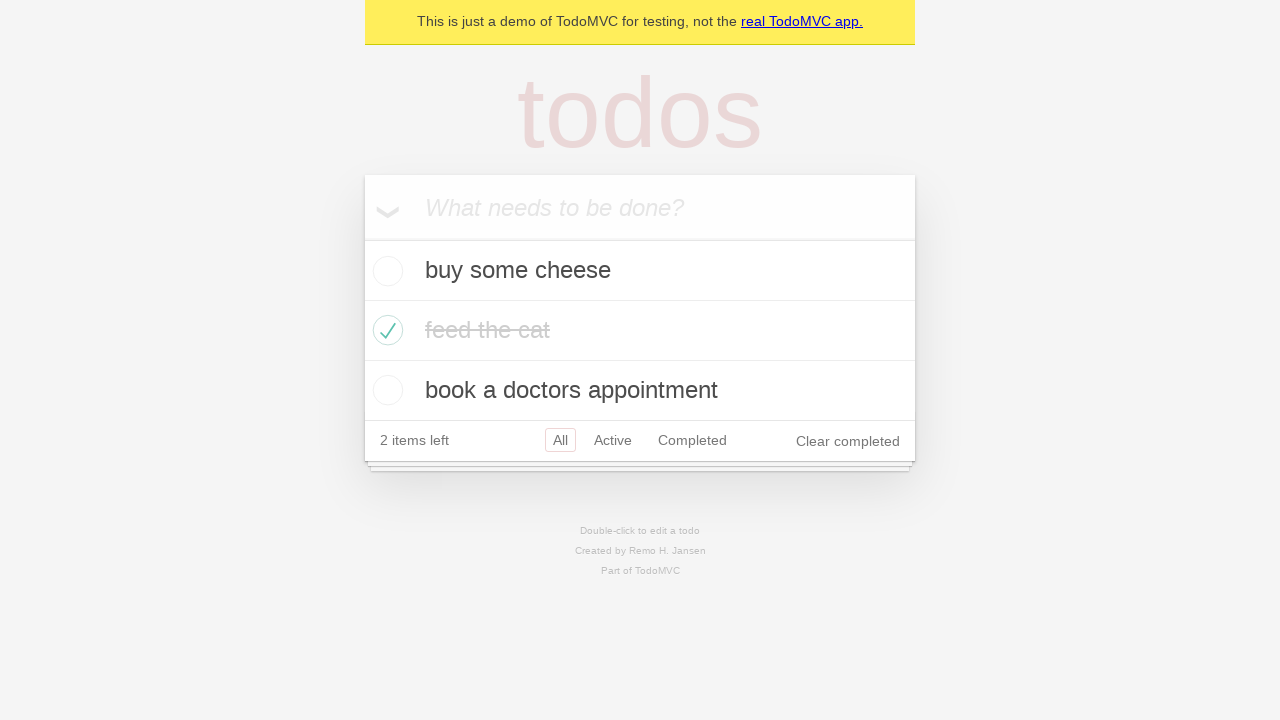

Clicked 'Active' filter link at (613, 440) on internal:role=link[name="Active"i]
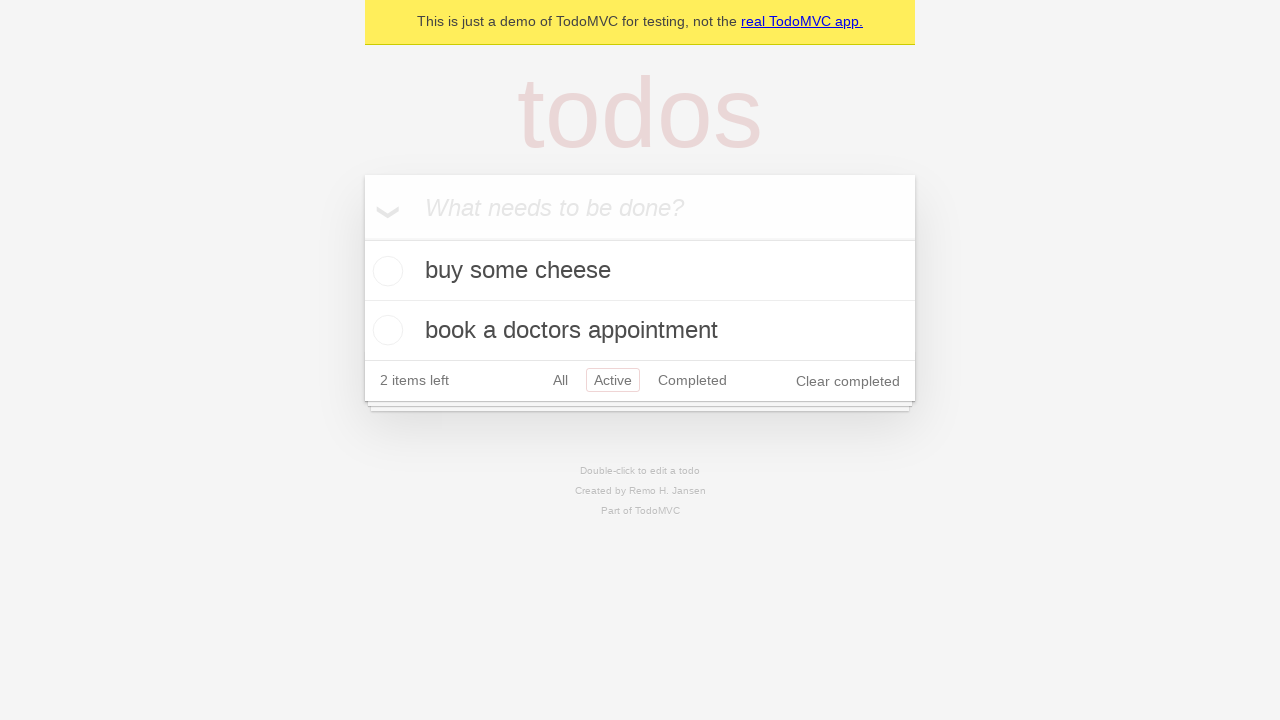

Clicked 'Completed' filter link at (692, 380) on internal:role=link[name="Completed"i]
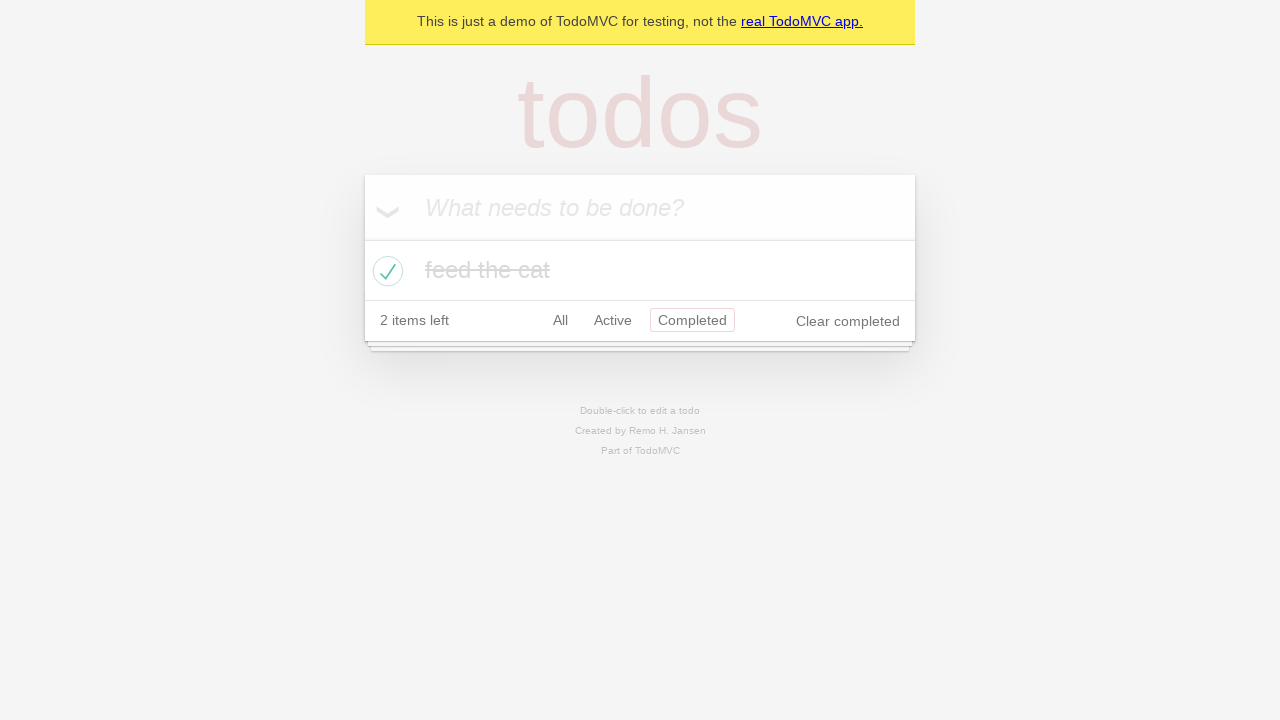

Navigated back from 'Completed' filter view
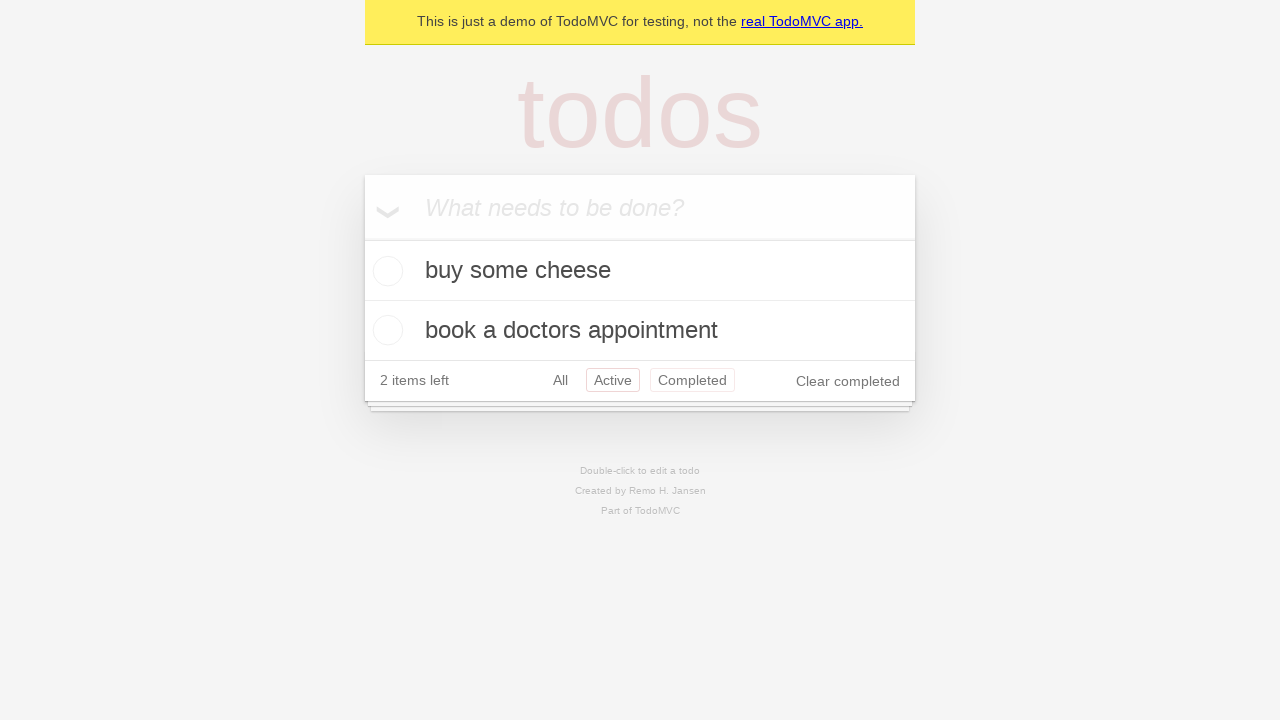

Navigated back from 'Active' filter view
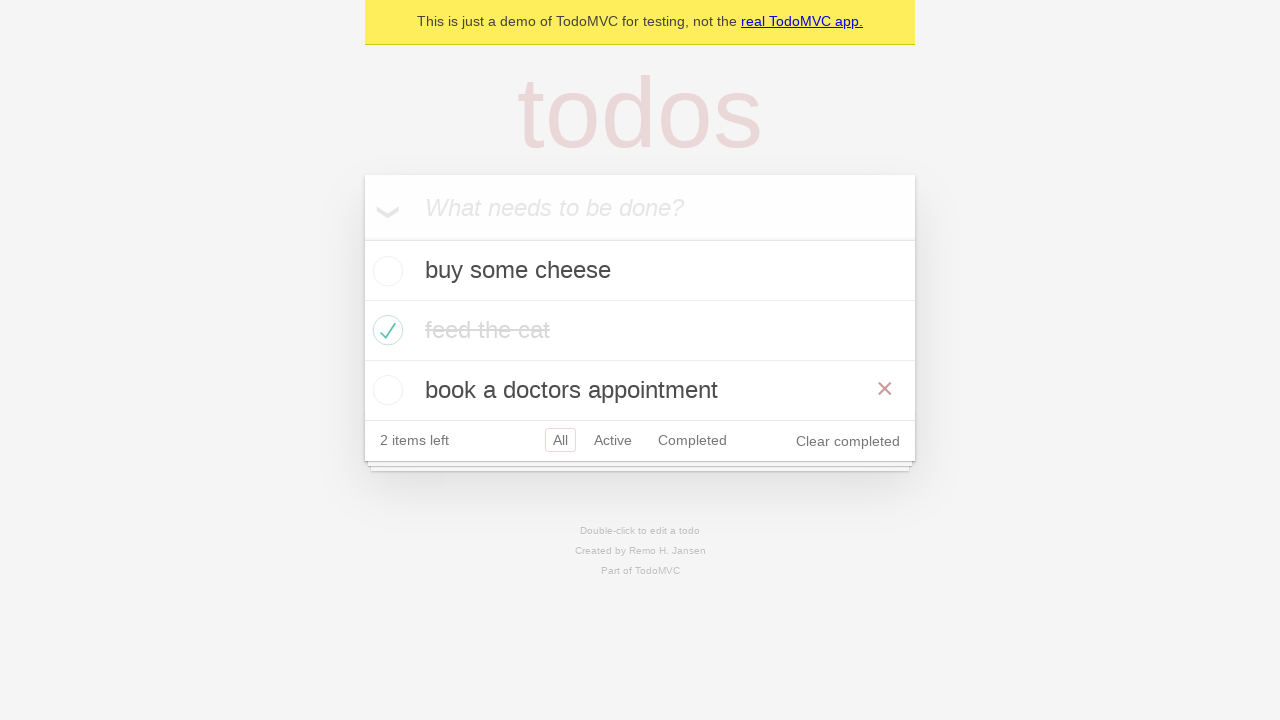

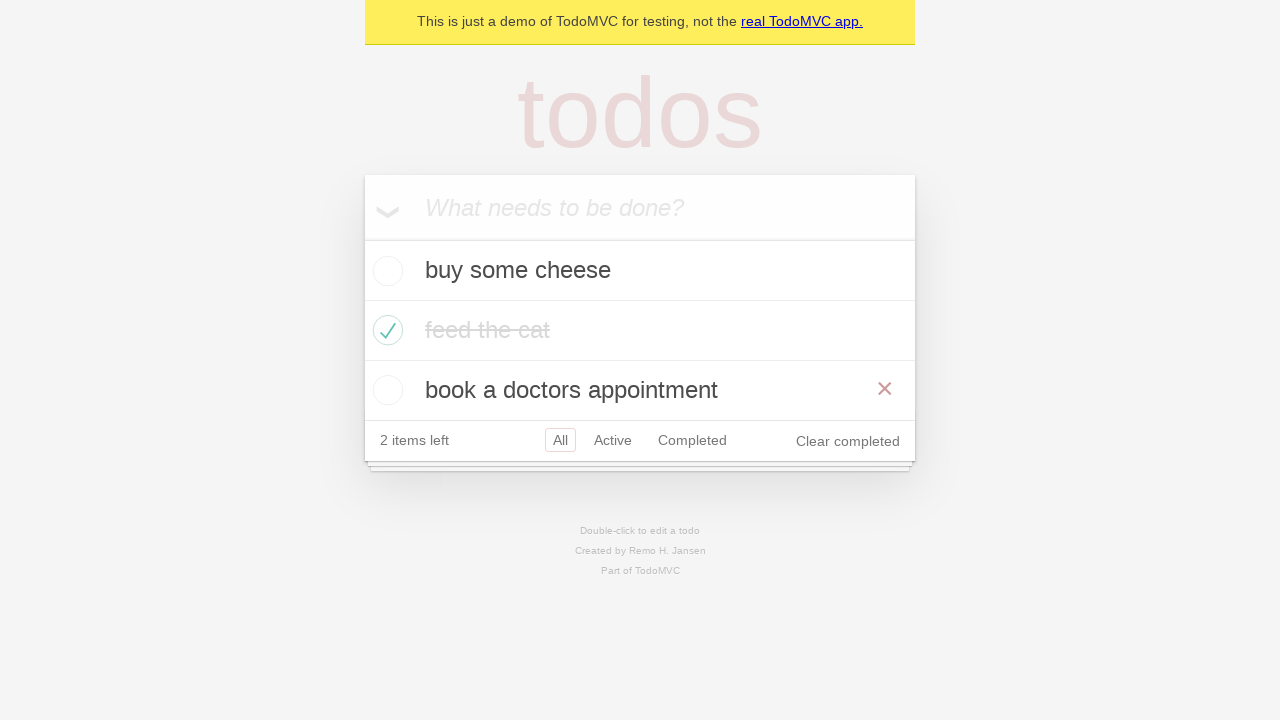